Tests link clicking functionality by finding and clicking a link using partial link text

Starting URL: https://demoqa.com/links

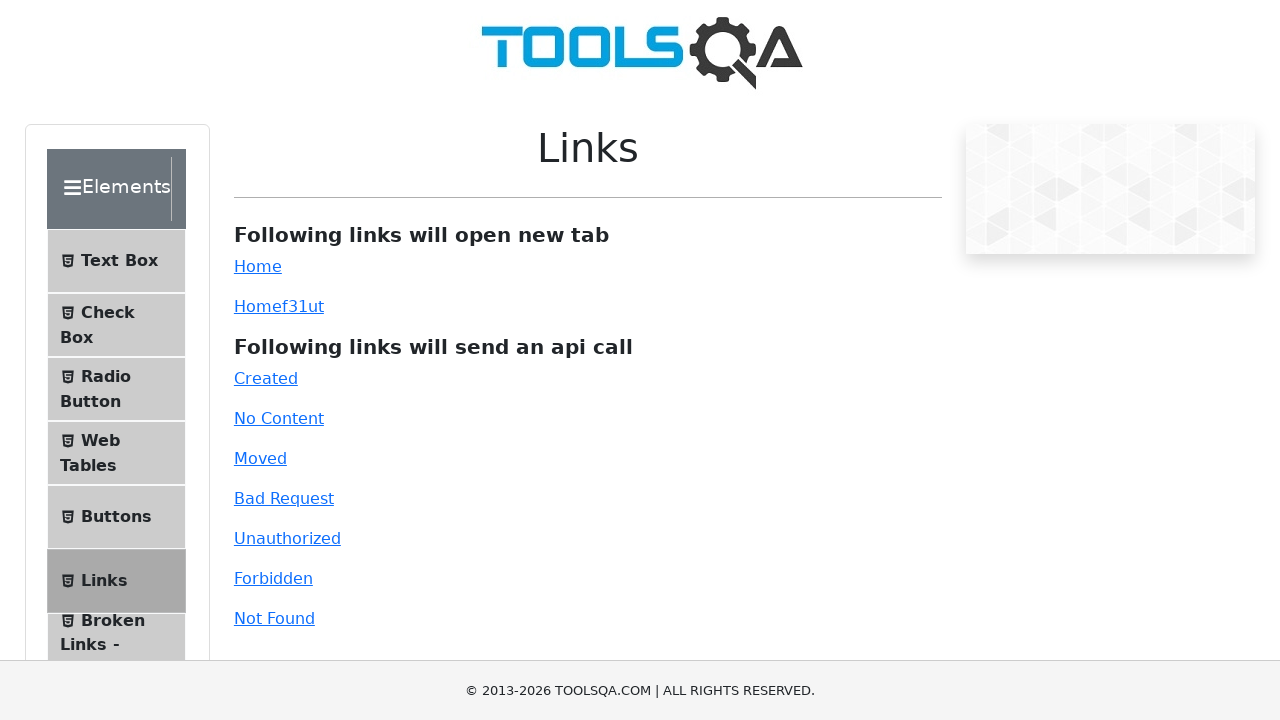

Clicked on 'Not Found' link using partial text match 'Not' at (274, 618) on text=Not
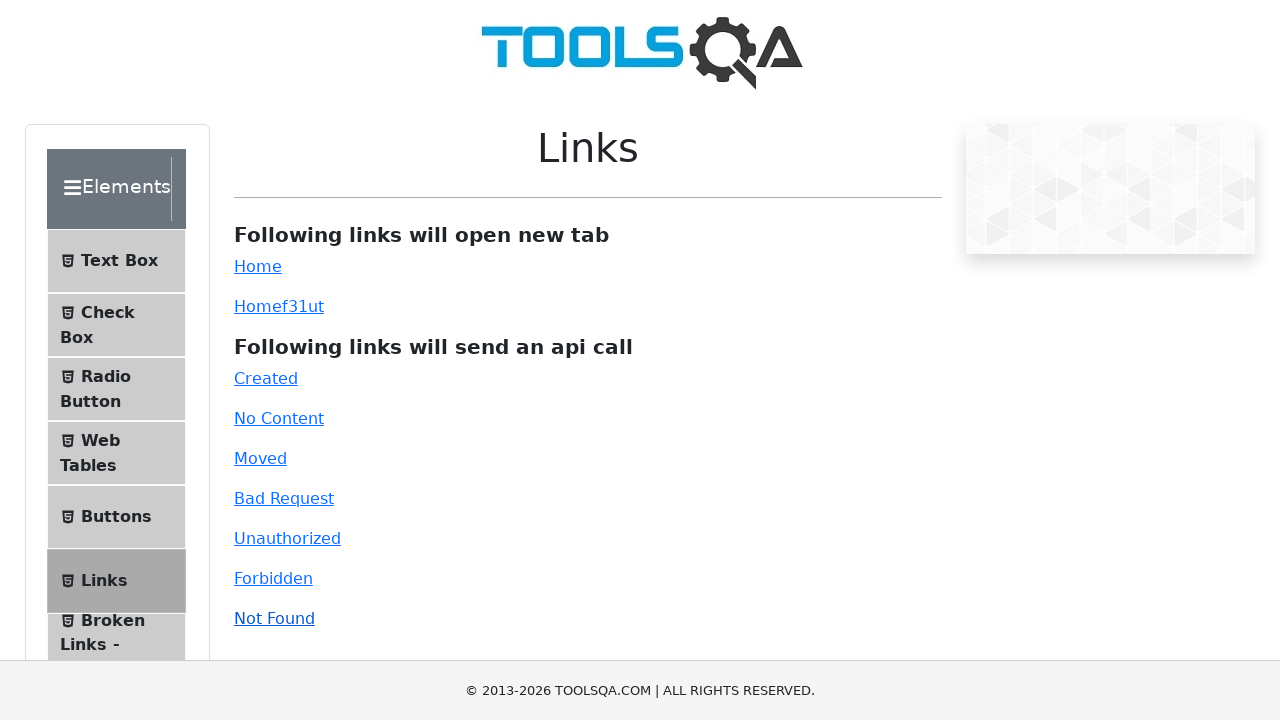

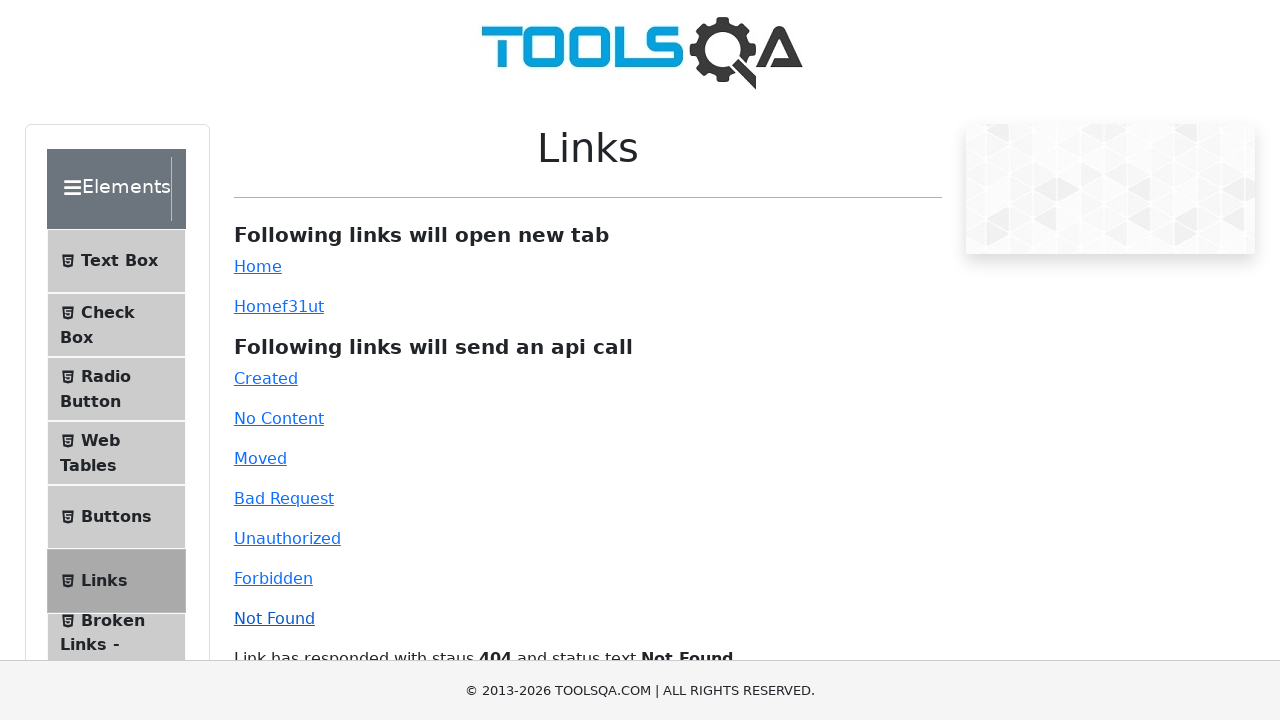